Tests datepicker handling by setting a date value using JavaScript execution on a demo automation testing site

Starting URL: http://demo.automationtesting.in/Datepicker.html

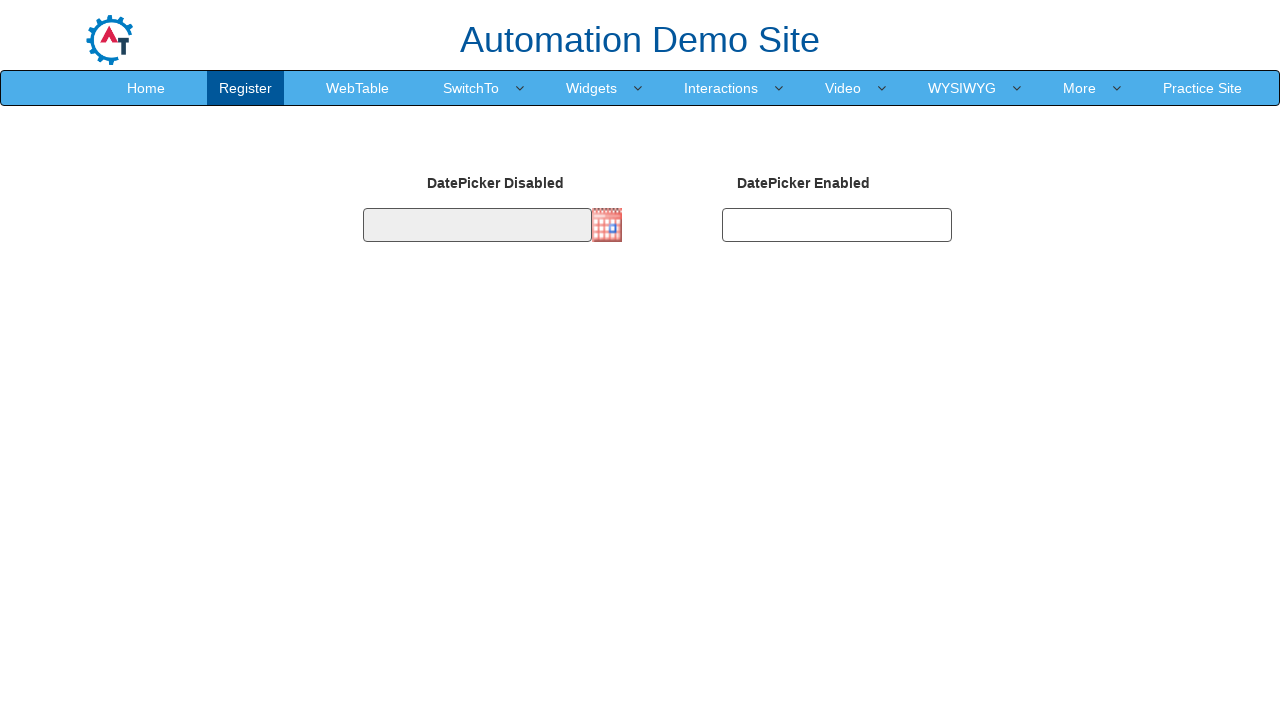

Navigated to datepicker demo page
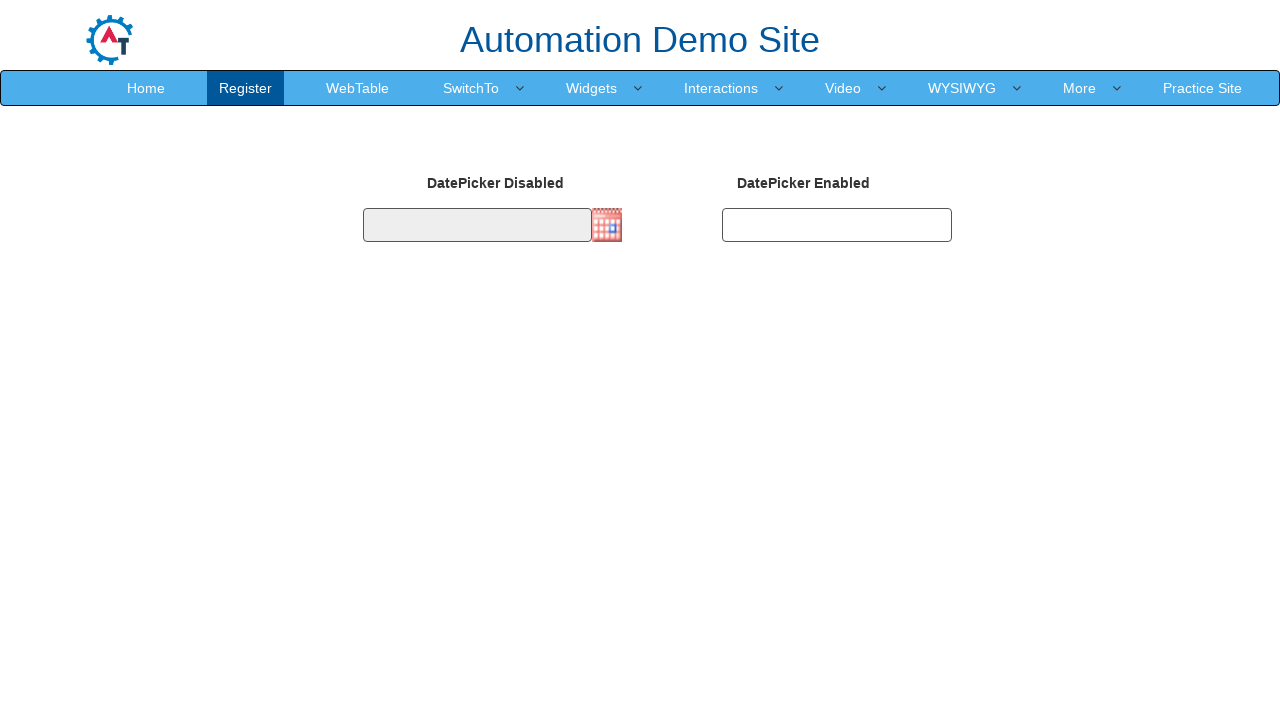

Set datepicker value to '01/02/2013' using JavaScript
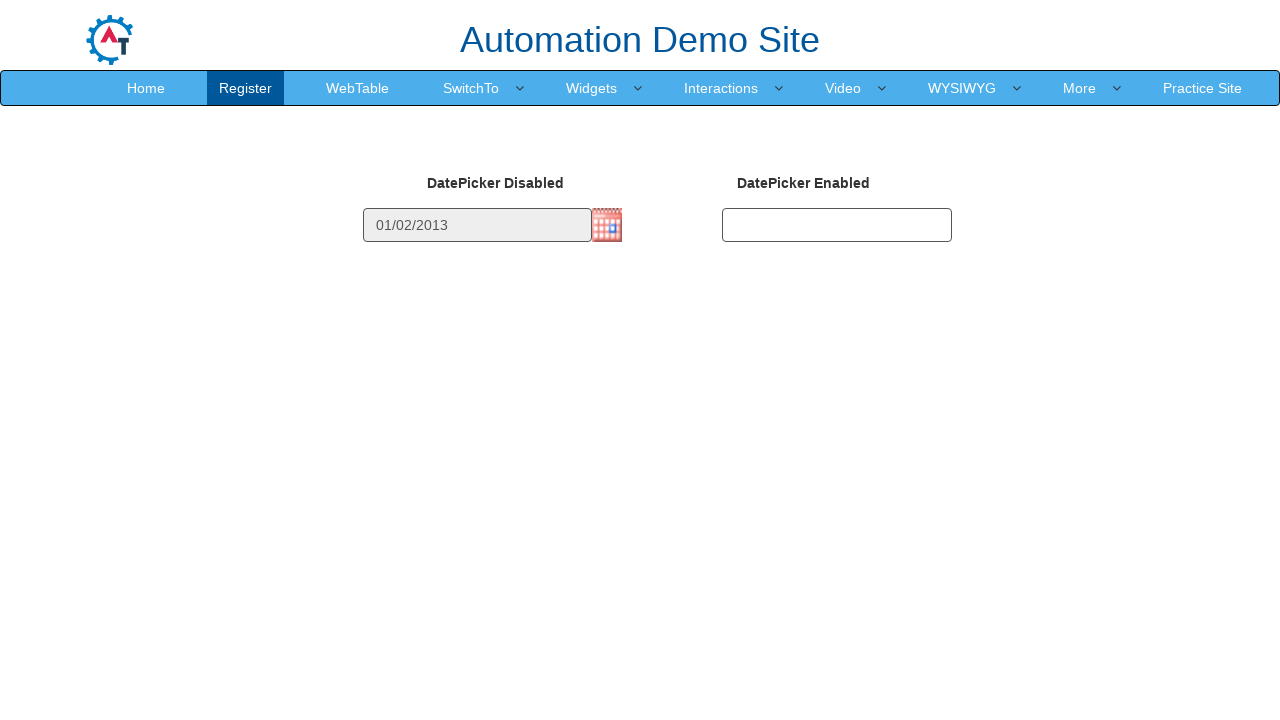

Waited 1 second to observe the datepicker result
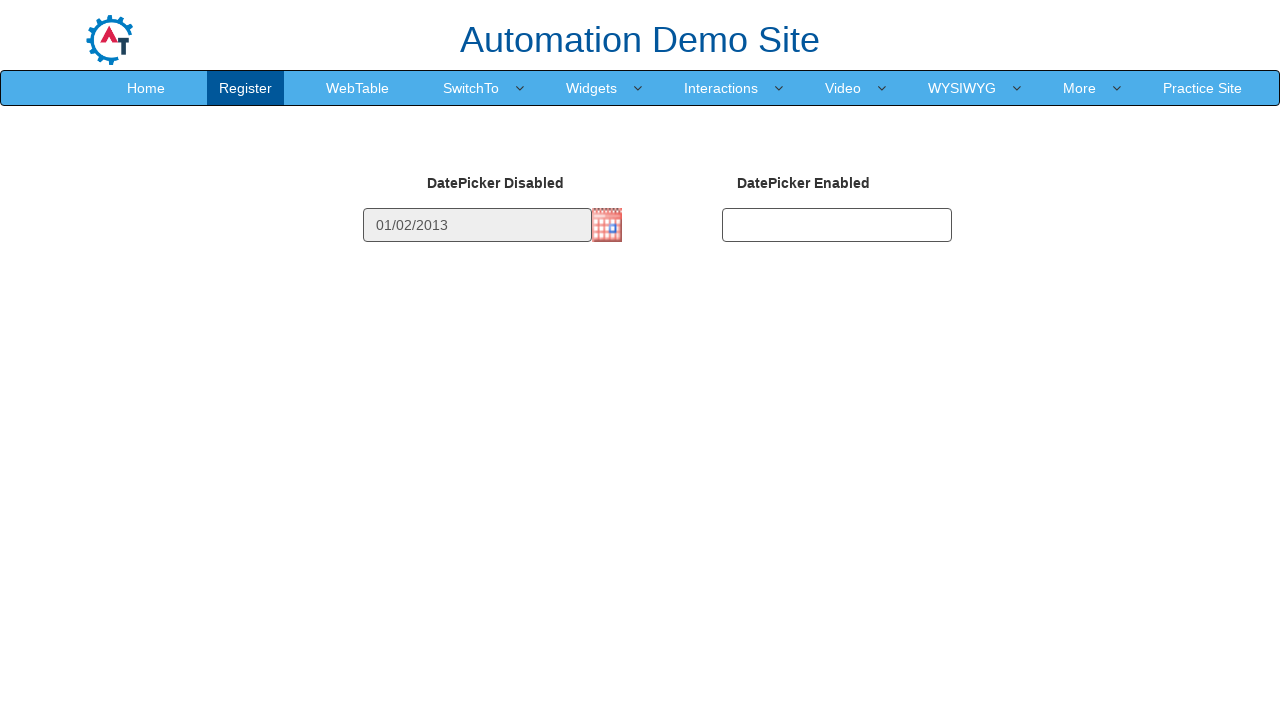

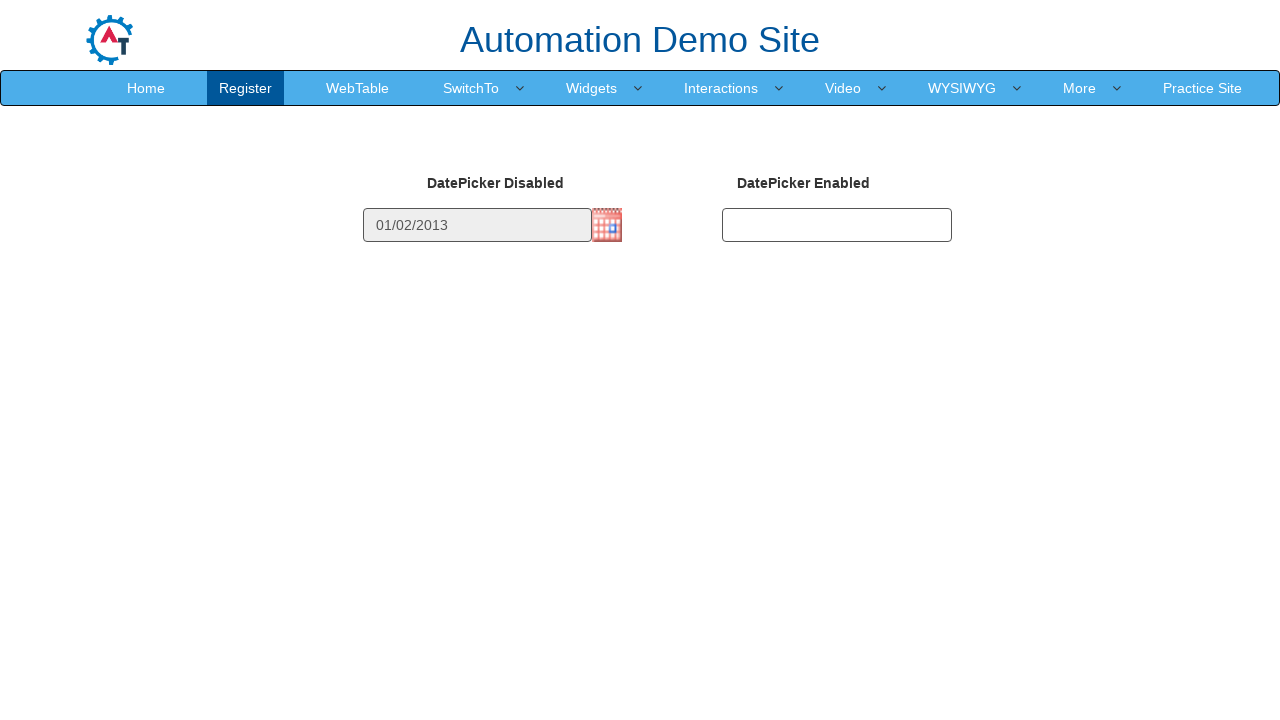